Tests handling JavaScript alert dialogs by clicking an alert button and verifying the alert message before accepting

Starting URL: https://testautomationpractice.blogspot.com/

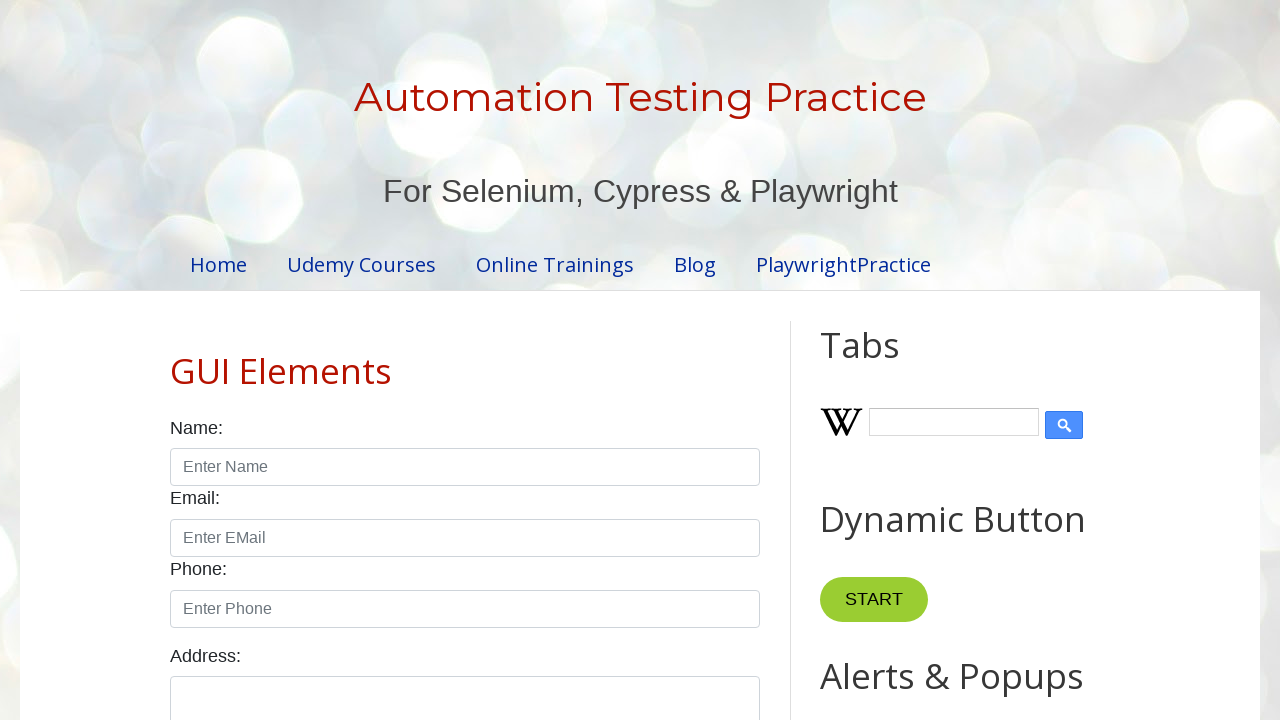

Set up dialog handler to accept alerts
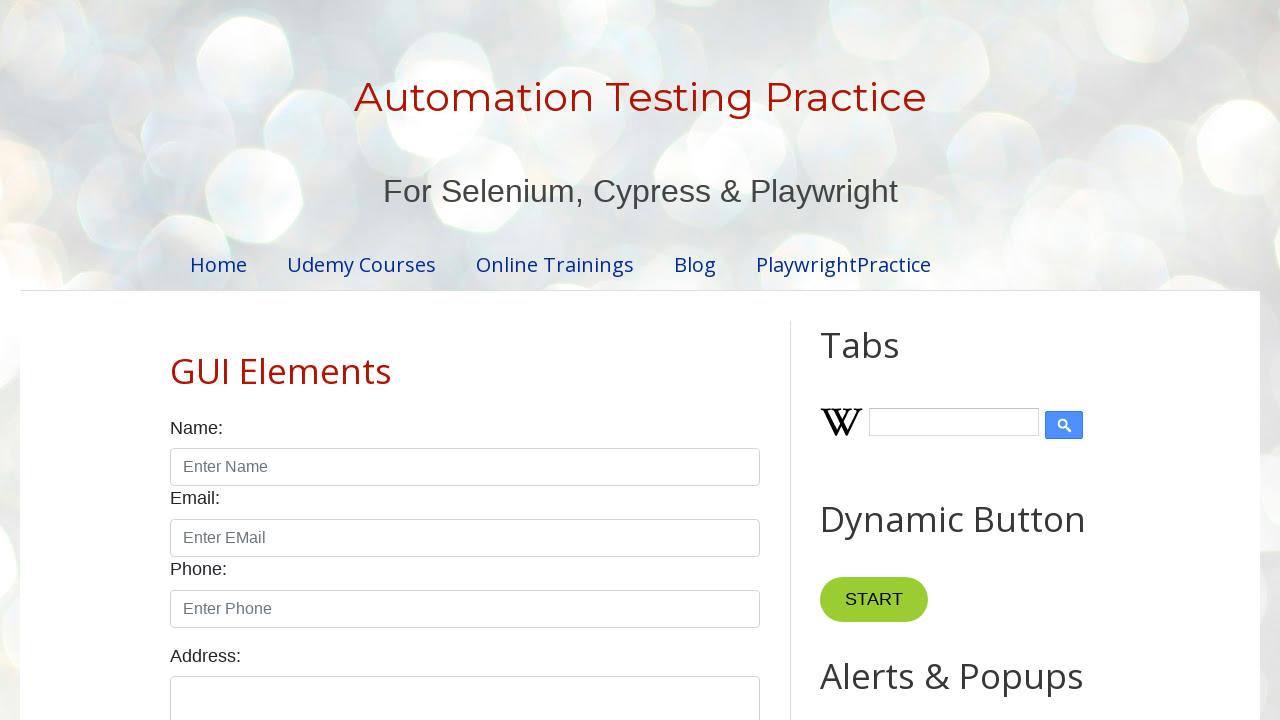

Clicked the alert button to trigger the JavaScript alert at (888, 361) on #alertBtn
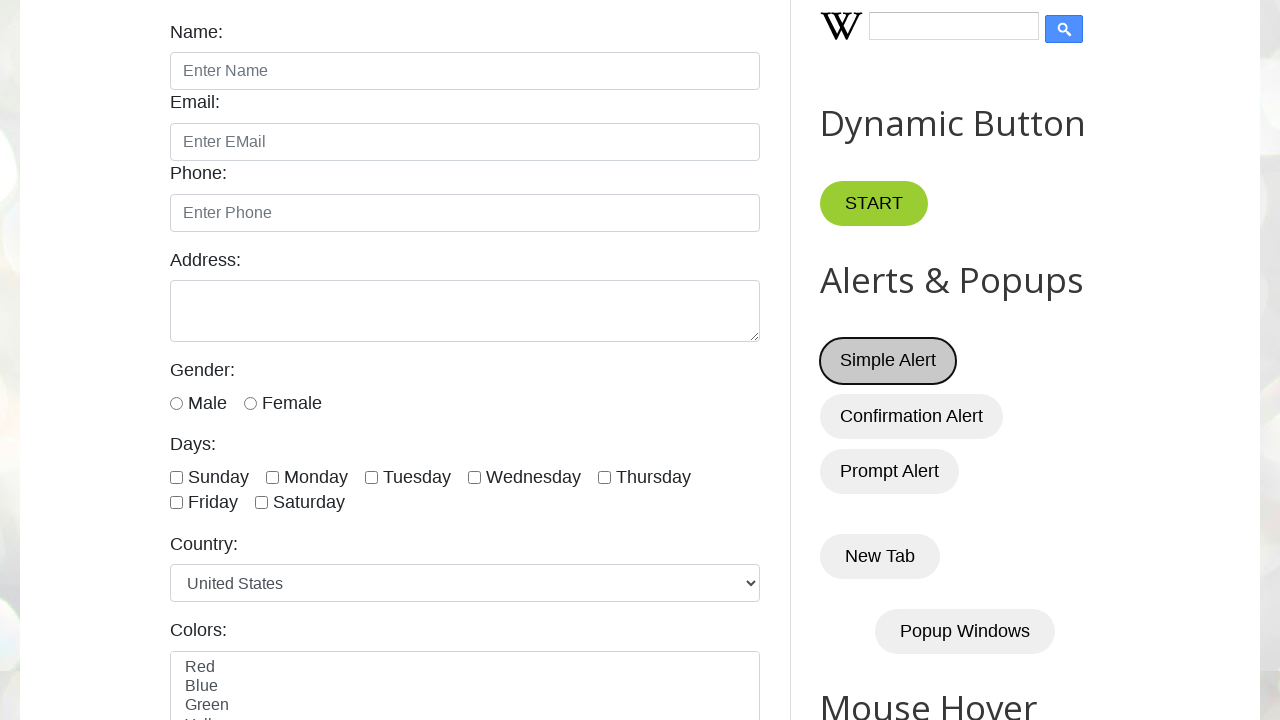

Waited for the alert dialog to be handled
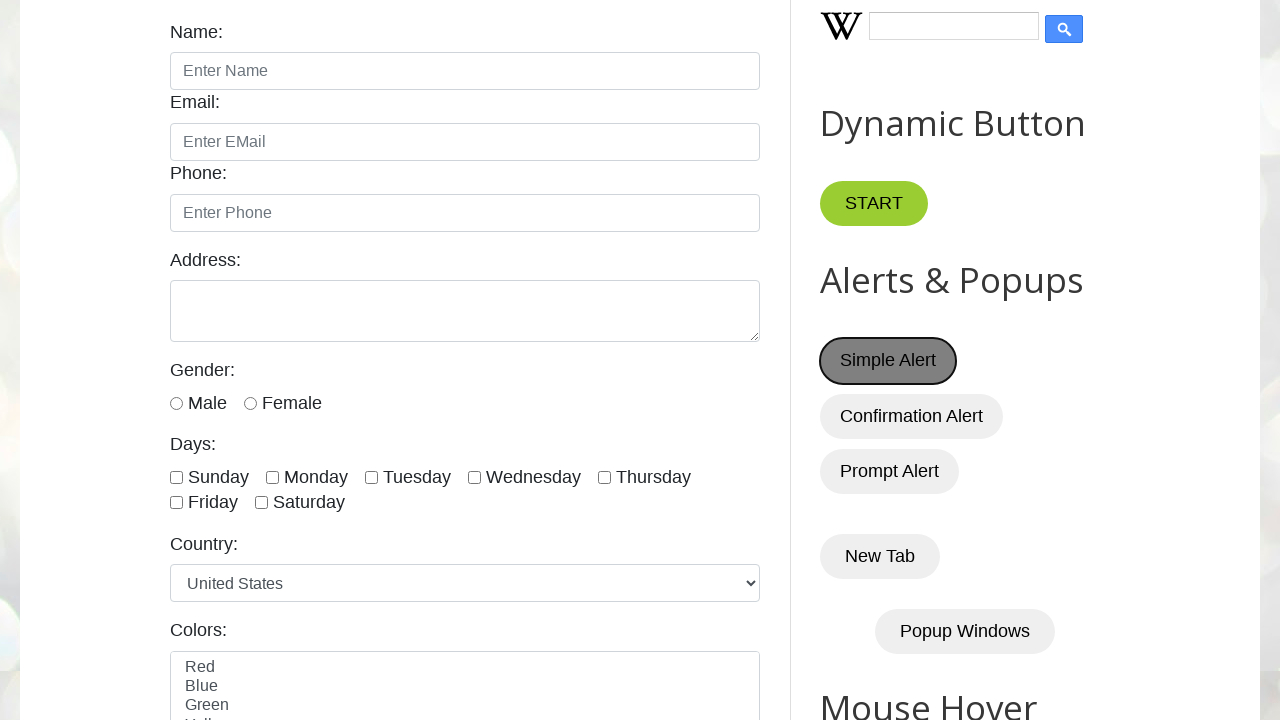

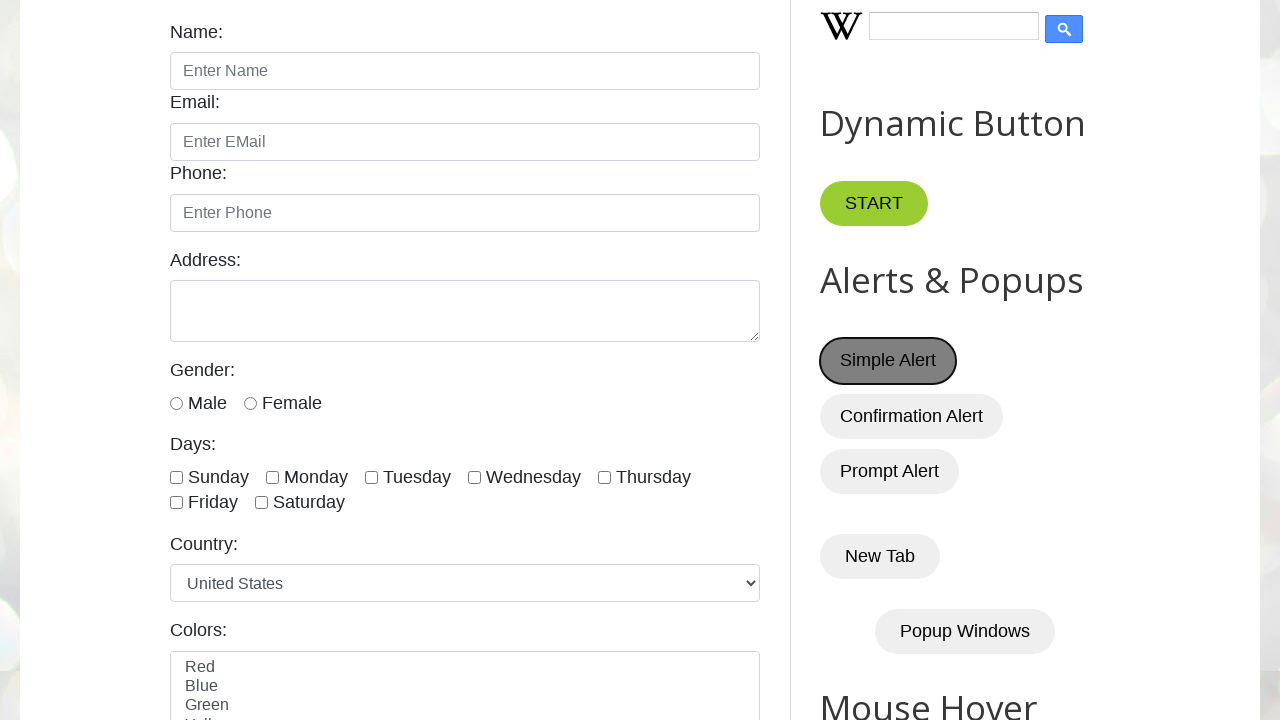